Solves a math challenge by reading a value from the page, calculating log(abs(12*sin(x))), entering the answer, selecting required checkboxes/radio buttons, and submitting the form.

Starting URL: https://suninjuly.github.io/math.html

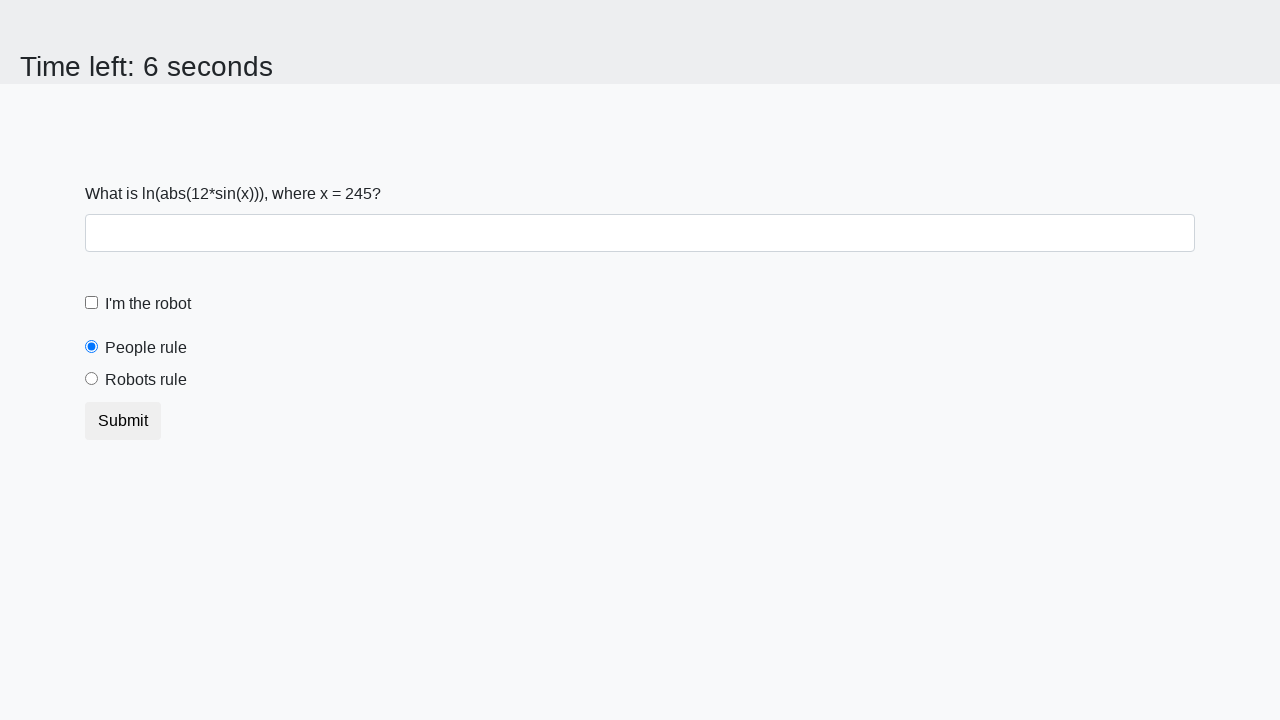

Read x value from the page
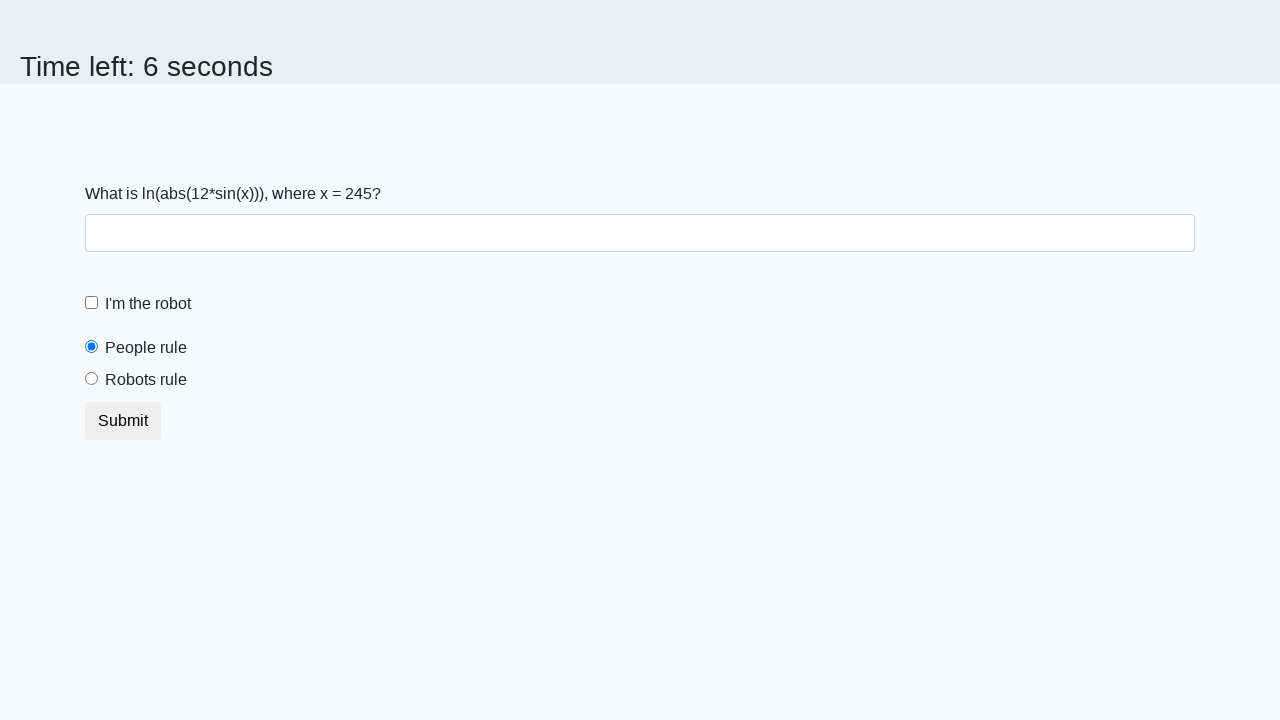

Calculated answer: log(abs(12*sin(245))) = -0.6338396445576024
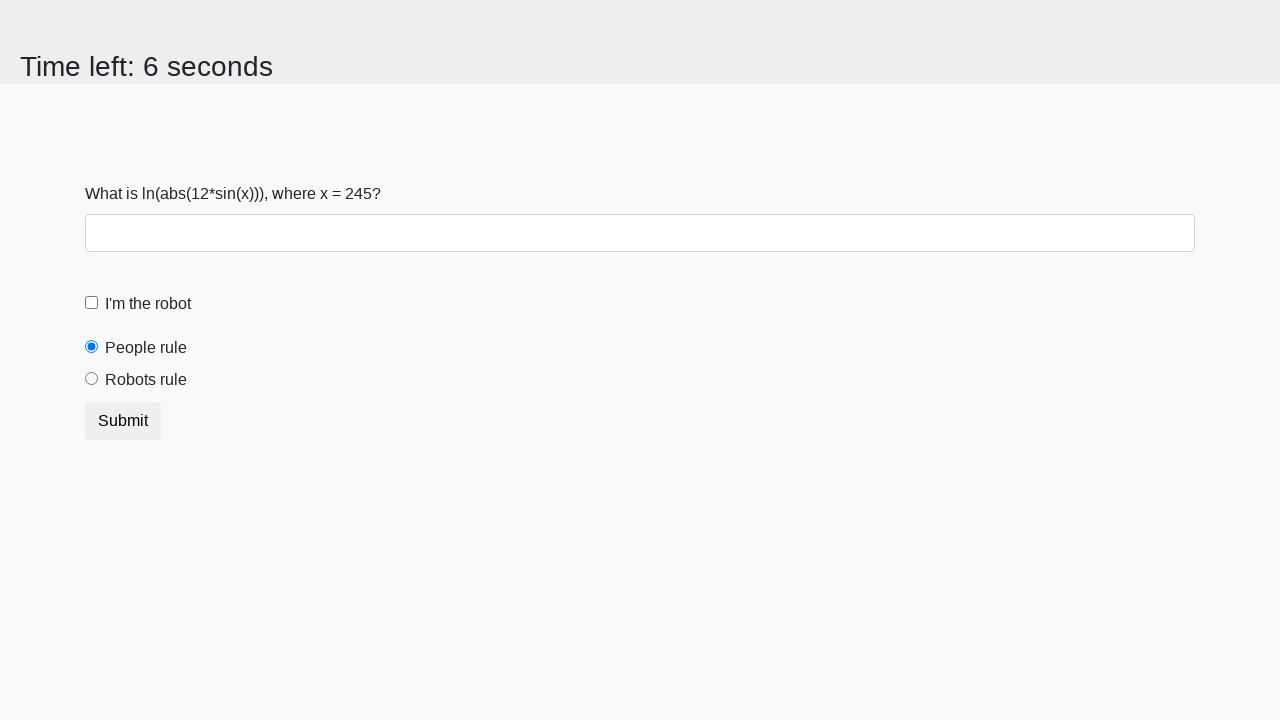

Entered calculated answer '-0.6338396445576024' into answer field on #answer
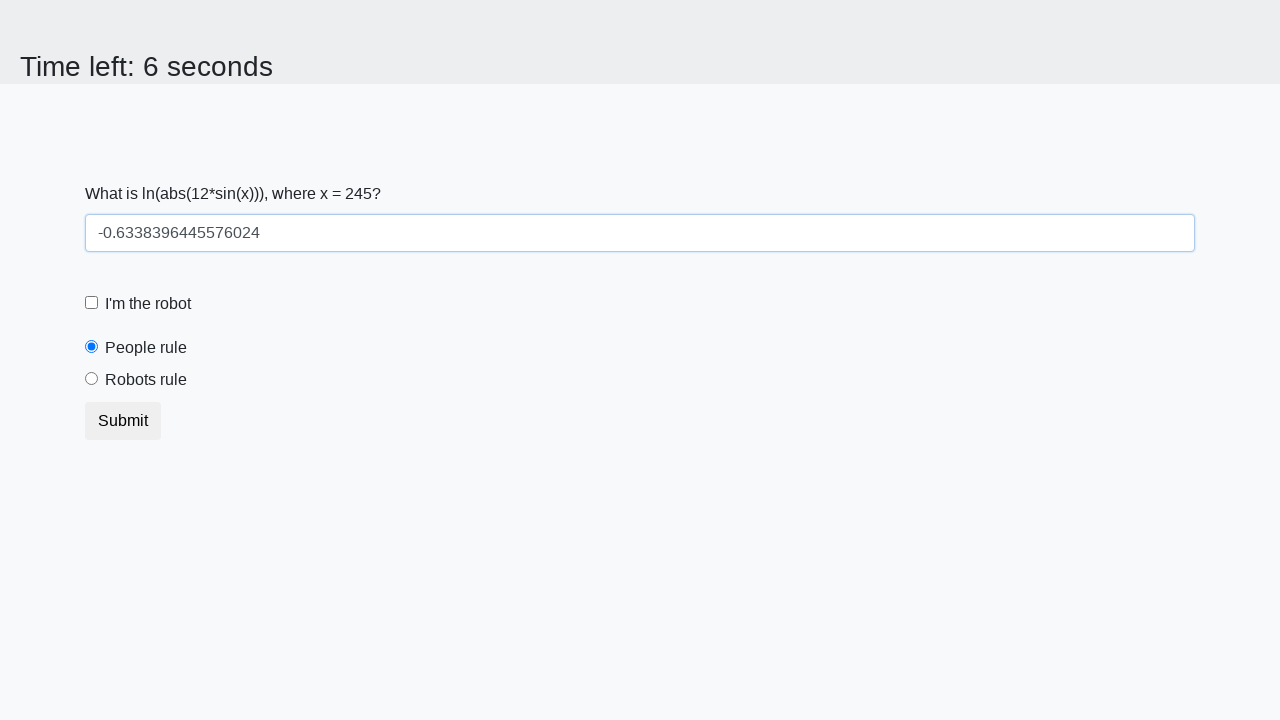

Checked the robot checkbox at (92, 303) on #robotCheckbox
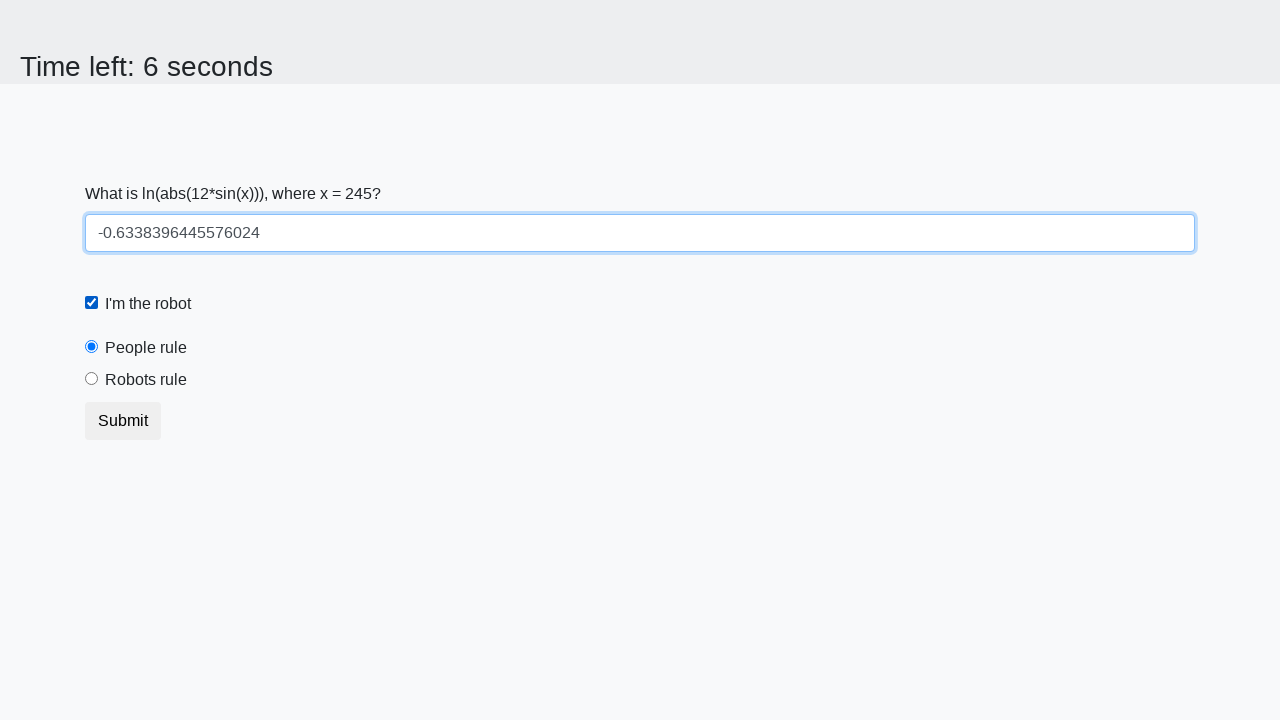

Selected 'robots rule' radio button at (92, 379) on #robotsRule
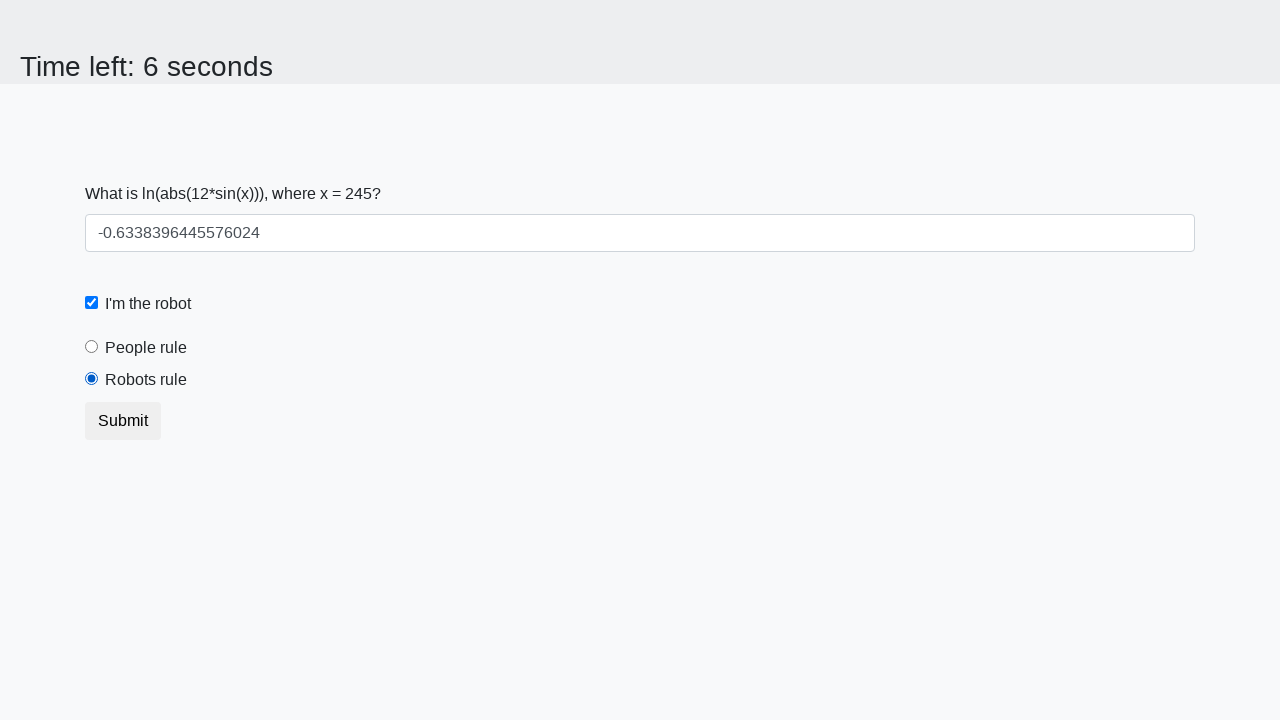

Clicked submit button to submit the form at (123, 421) on button.btn
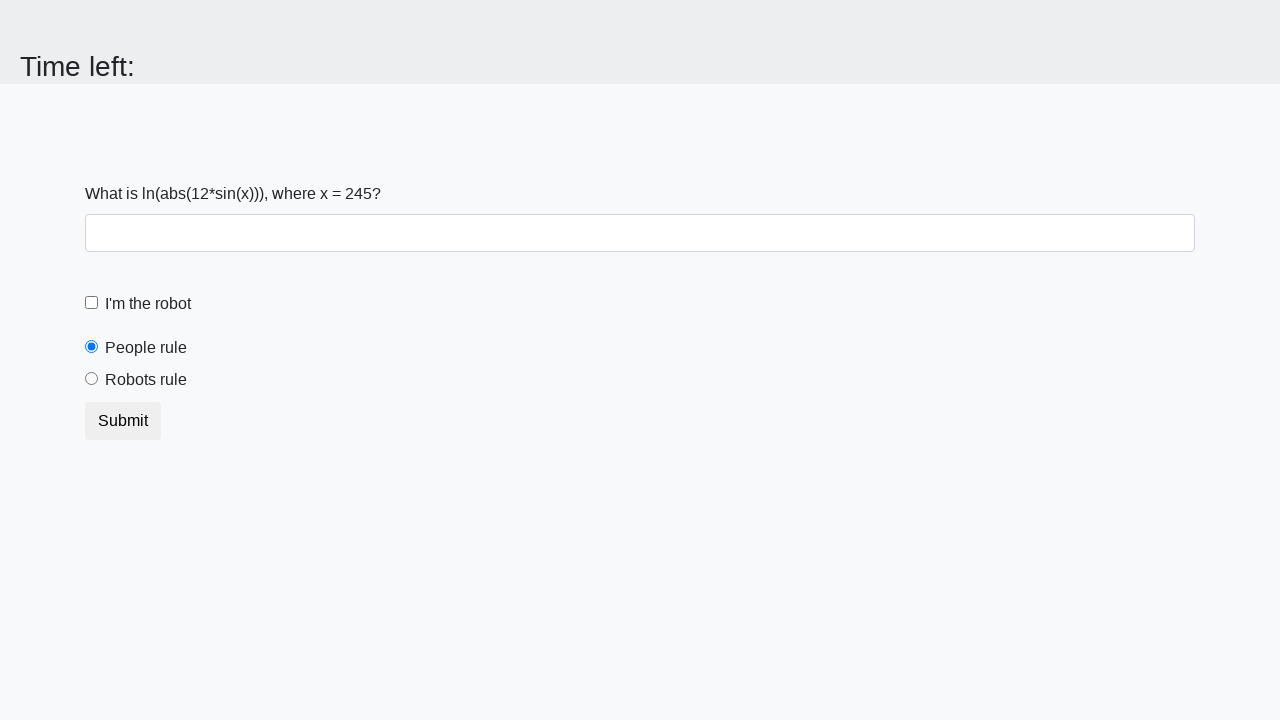

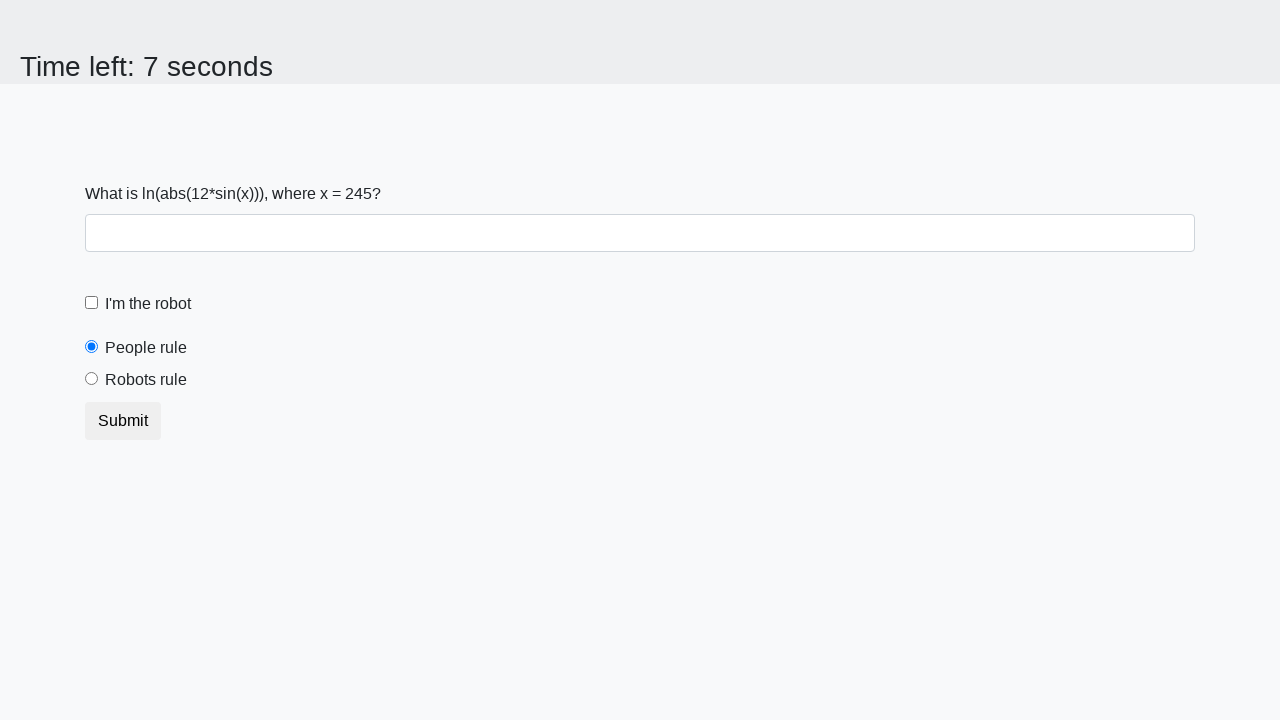